Navigates to a flight booking practice page with dropdown elements and verifies the page loads successfully

Starting URL: https://rahulshettyacademy.com/dropdownsPractise/

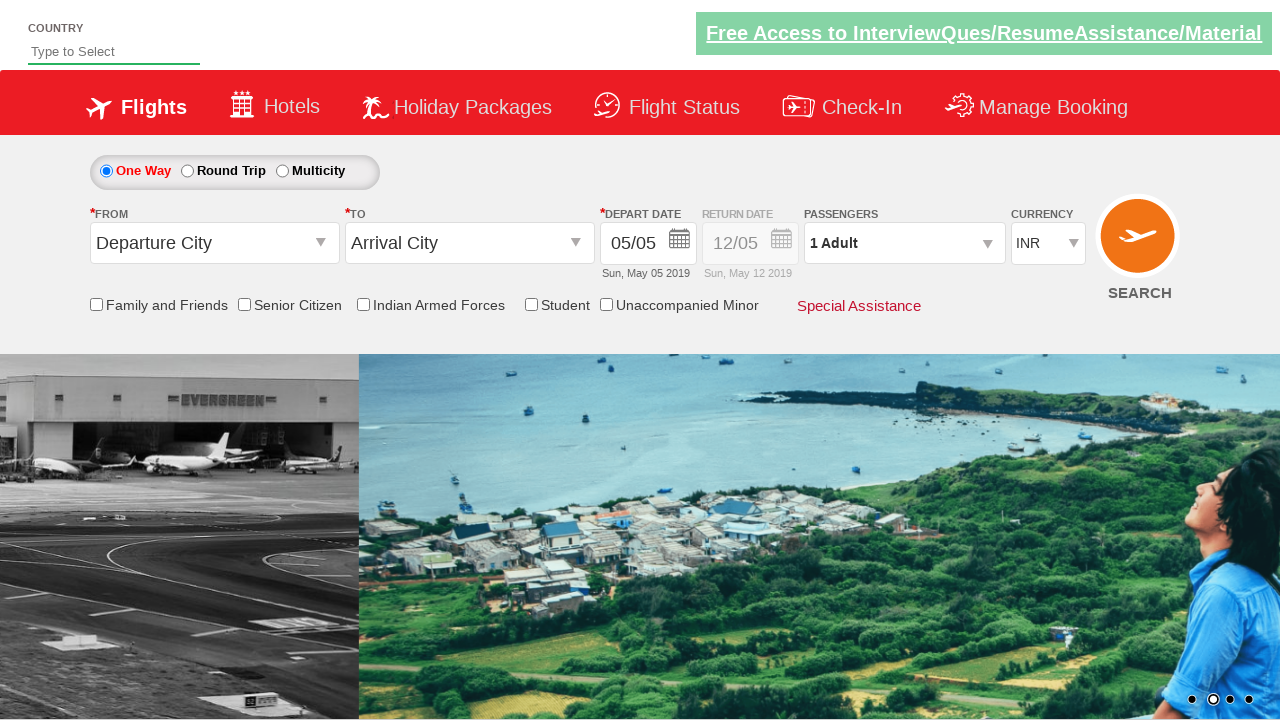

Navigated to flight booking practice page with dropdown elements
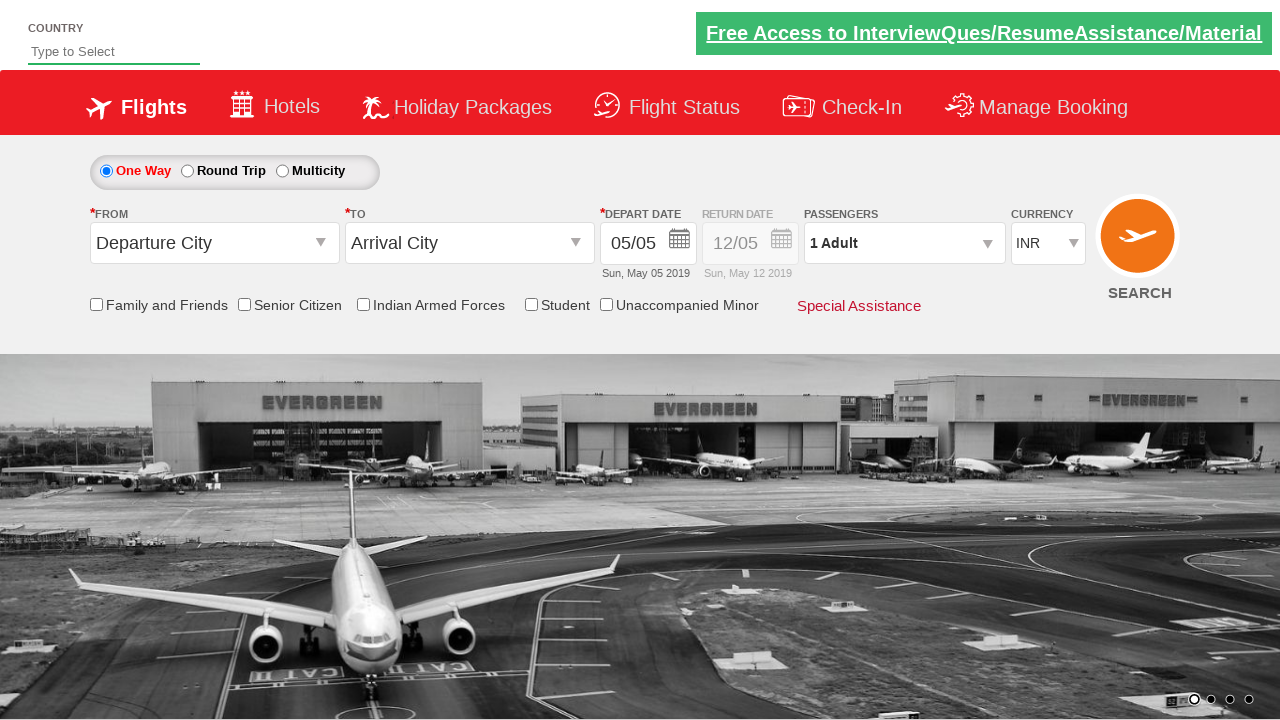

Currency dropdown element loaded and is present on the page
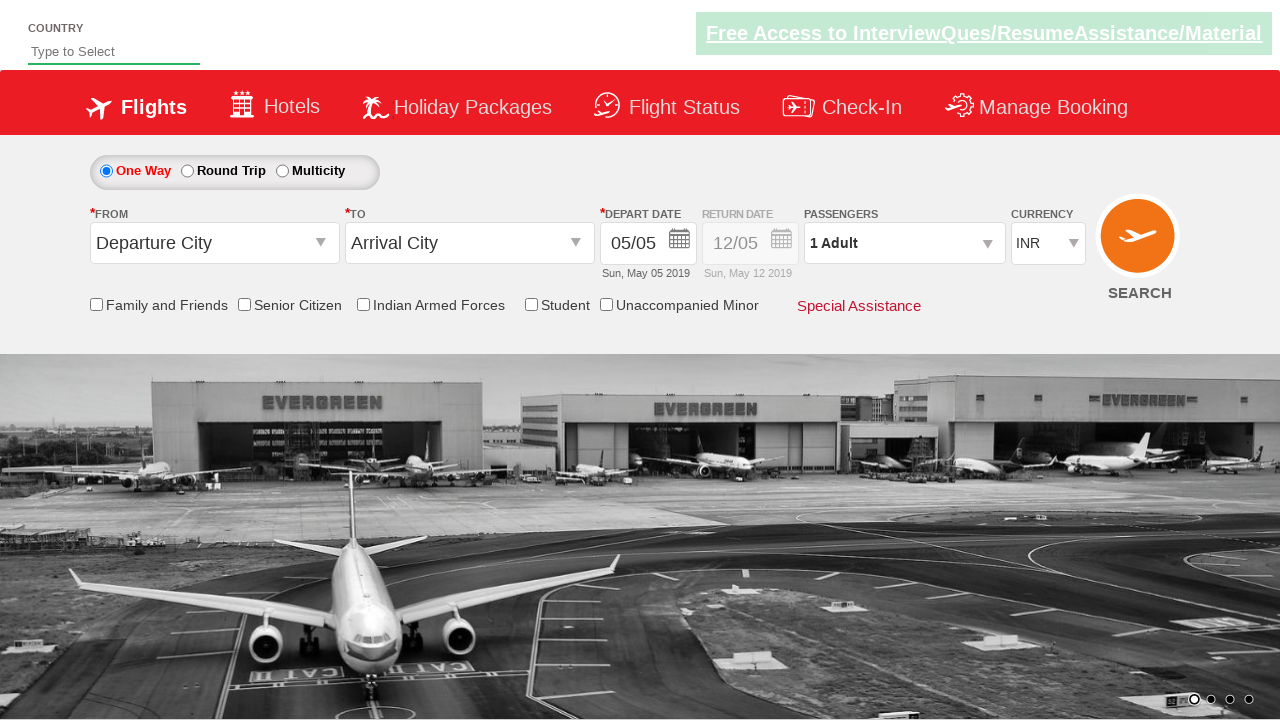

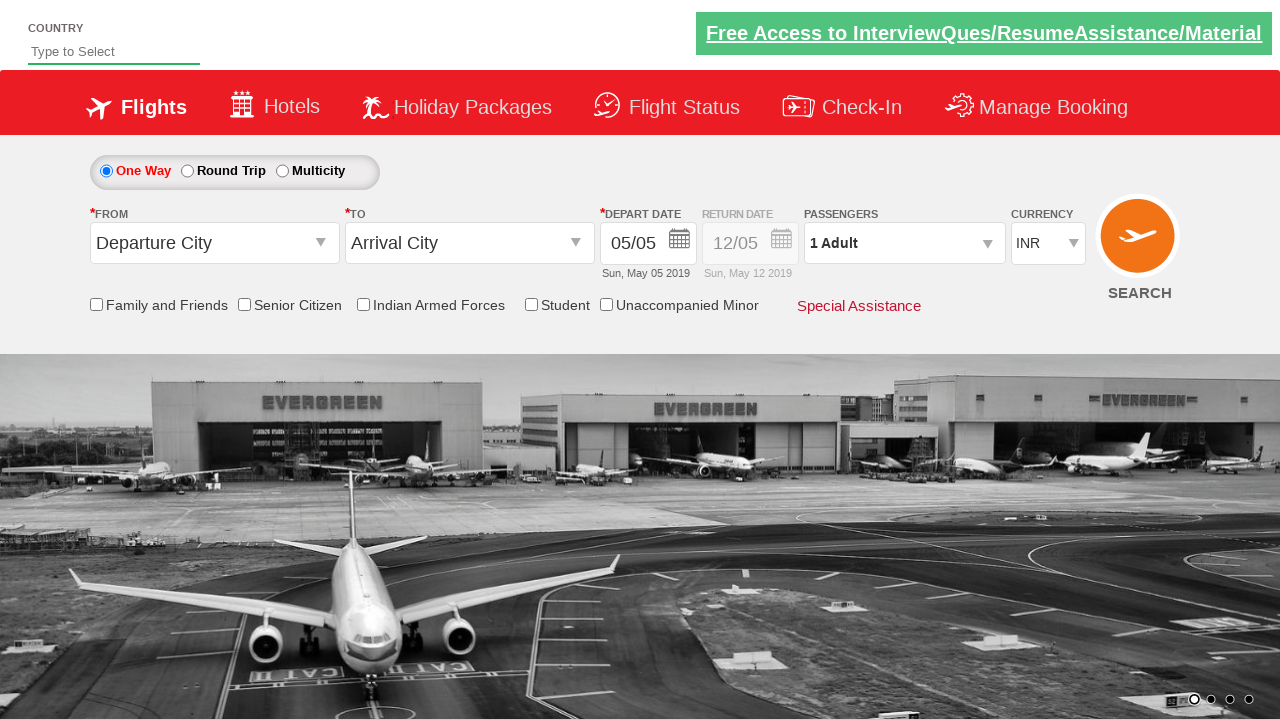